Tests dropdown selection by selecting a country using option value

Starting URL: https://testautomationpractice.blogspot.com/

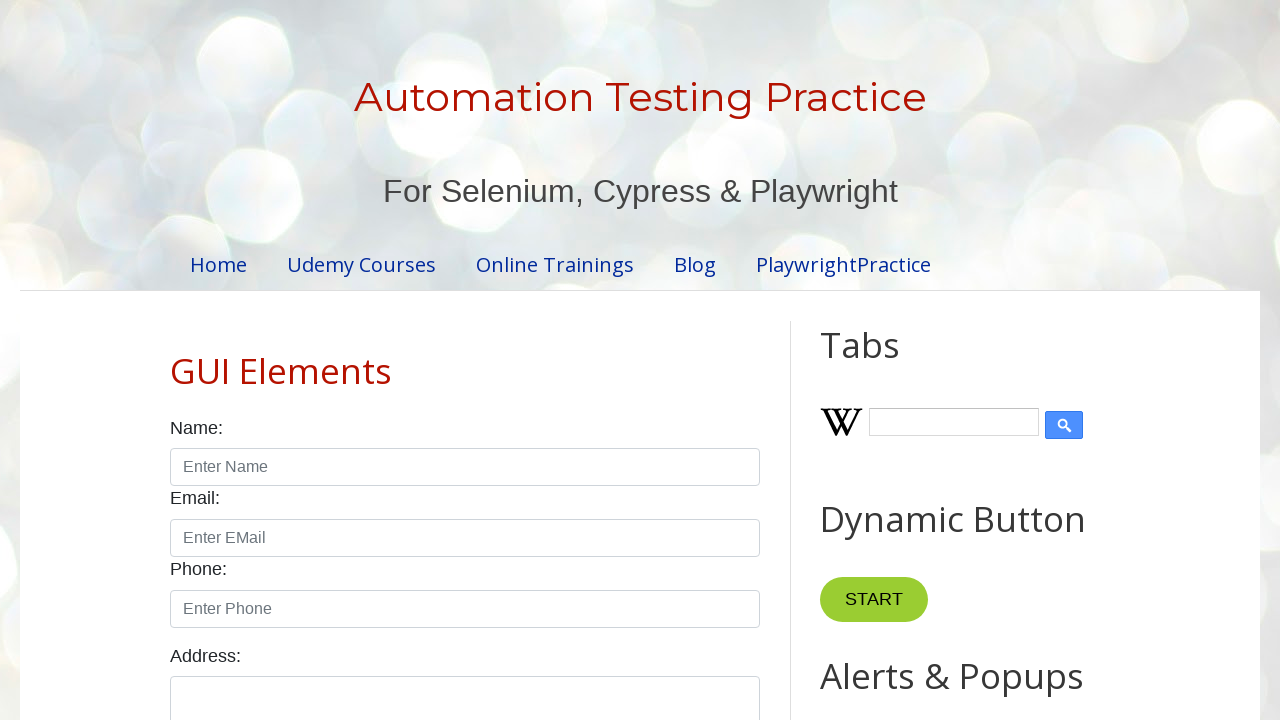

Navigated to test automation practice website
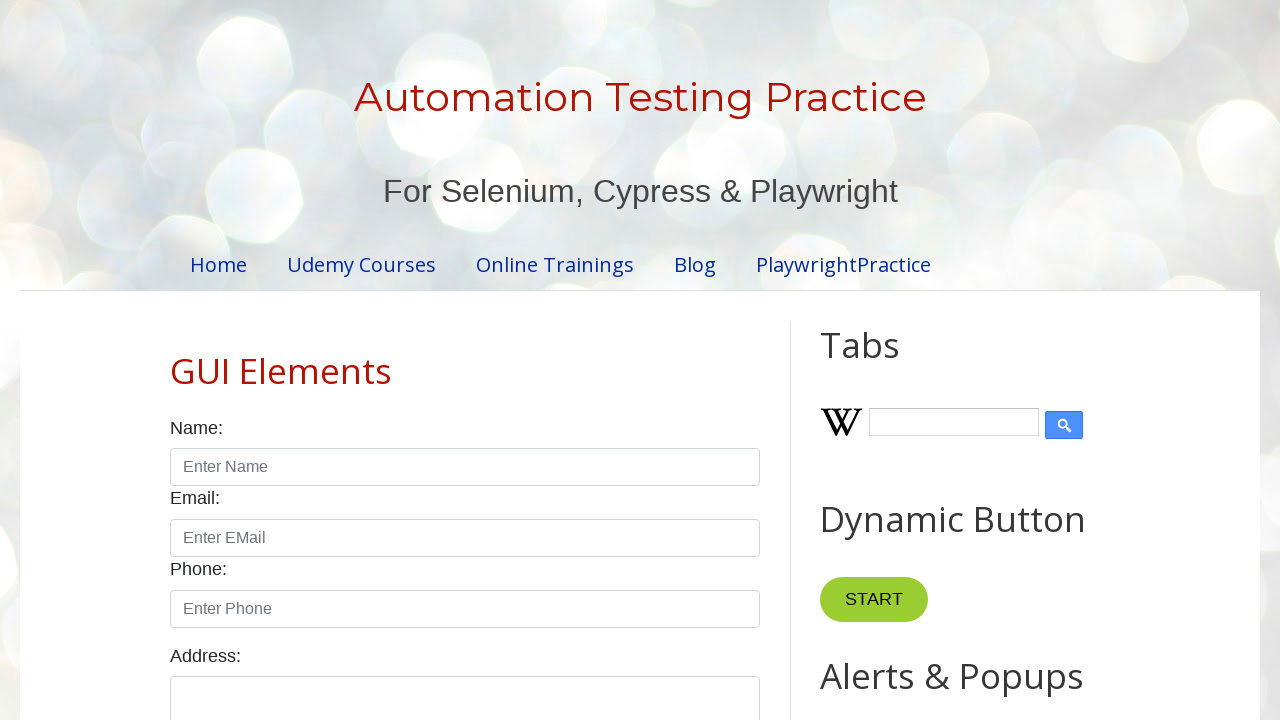

Selected 'france' from country dropdown on #country
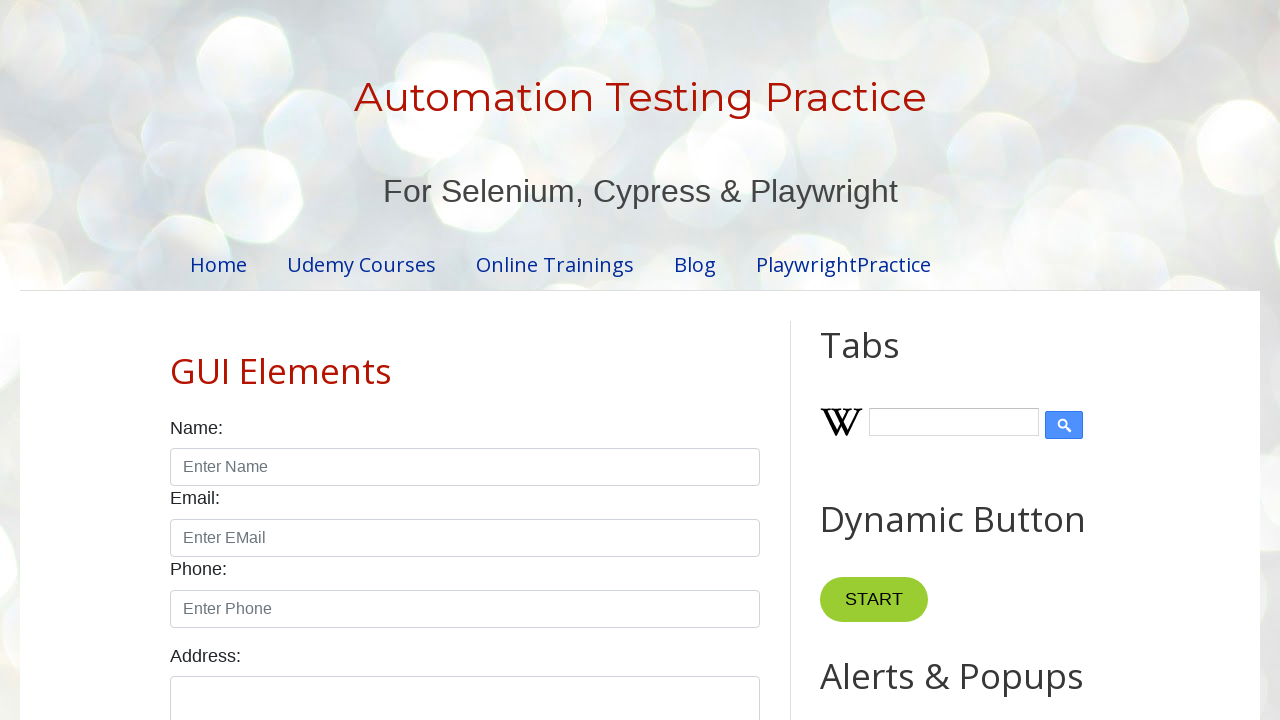

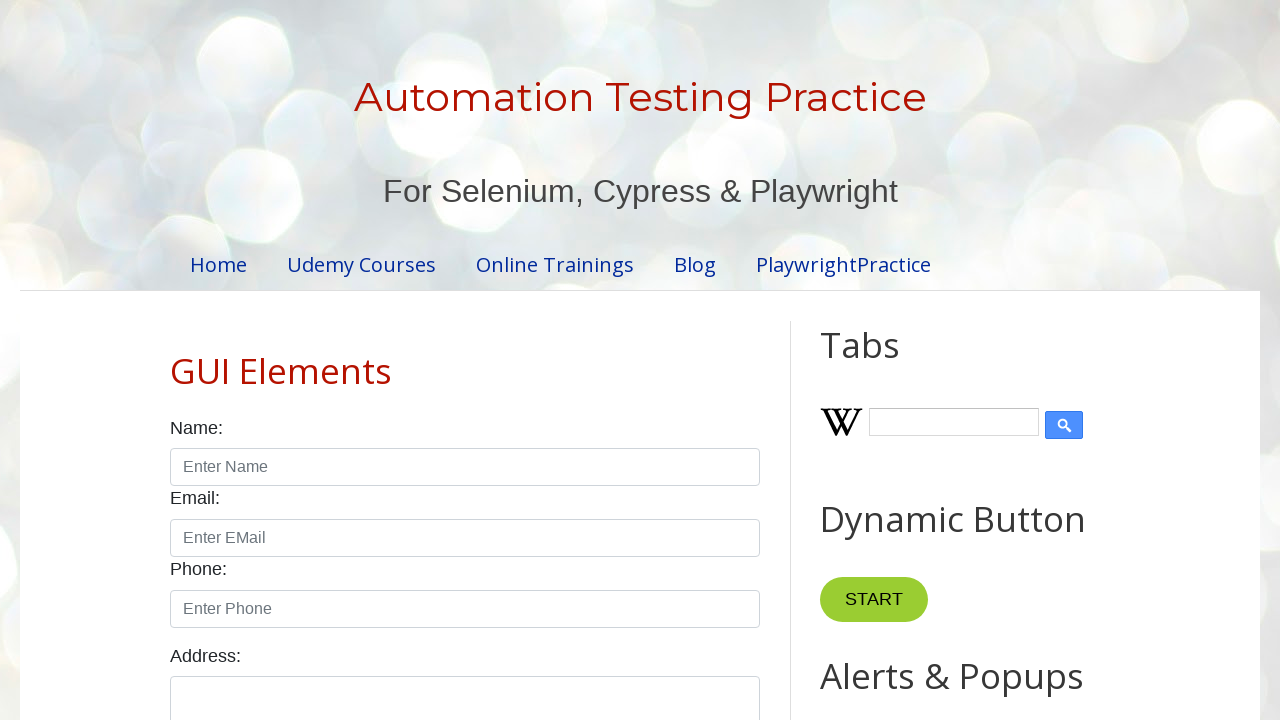